Navigates to Google Trends US trending page and verifies that the trending topics table element is visible and loaded.

Starting URL: https://trends.google.com/trending?geo=US

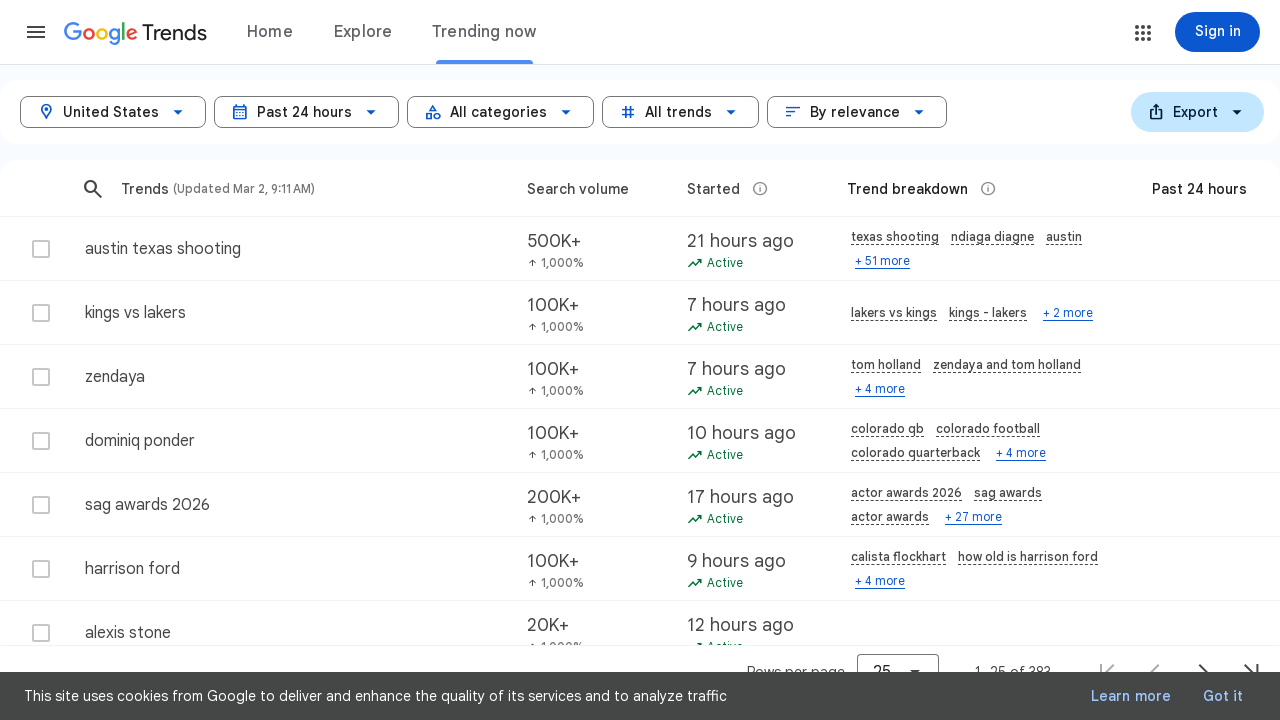

Navigated to Google Trends US trending page
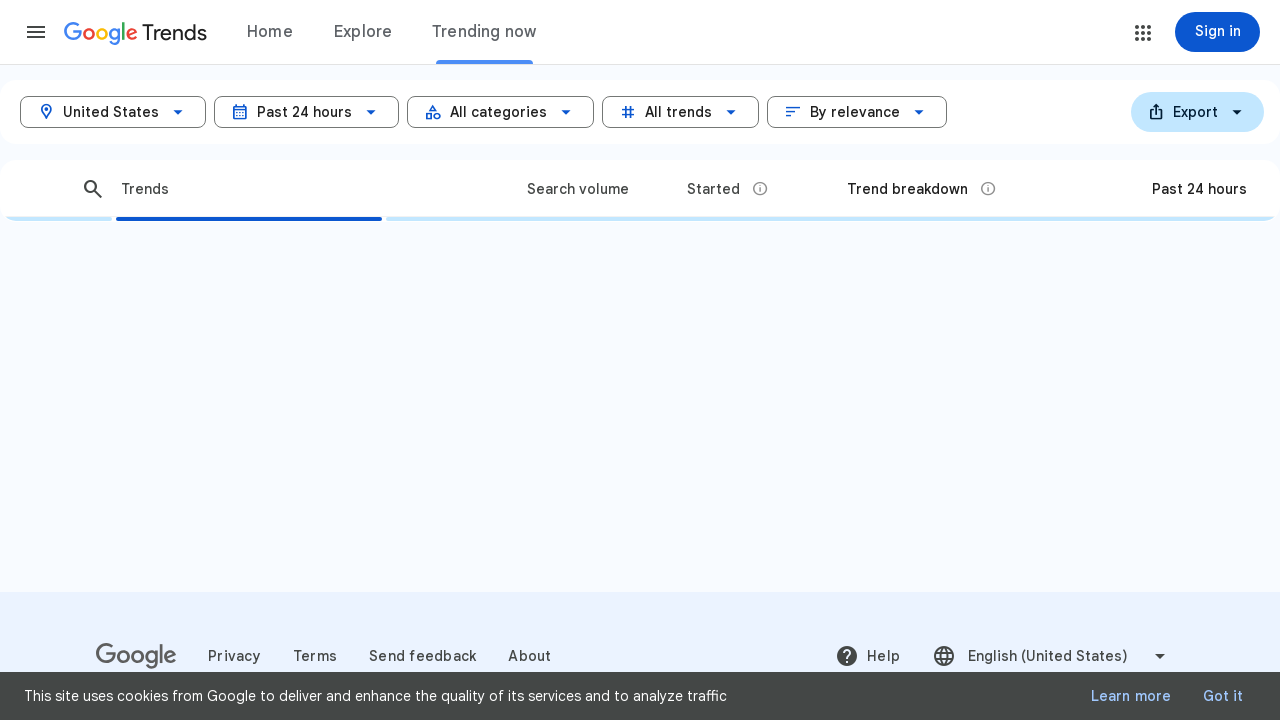

Verified that trending topics table element is visible and loaded
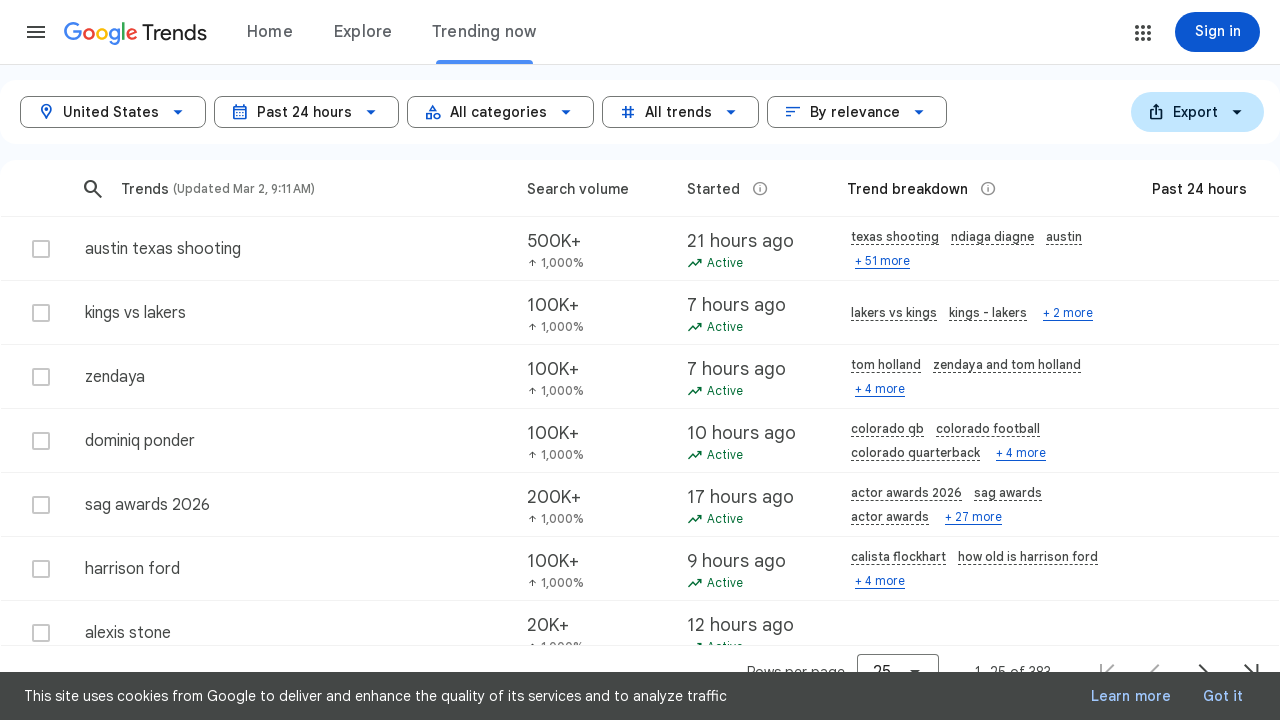

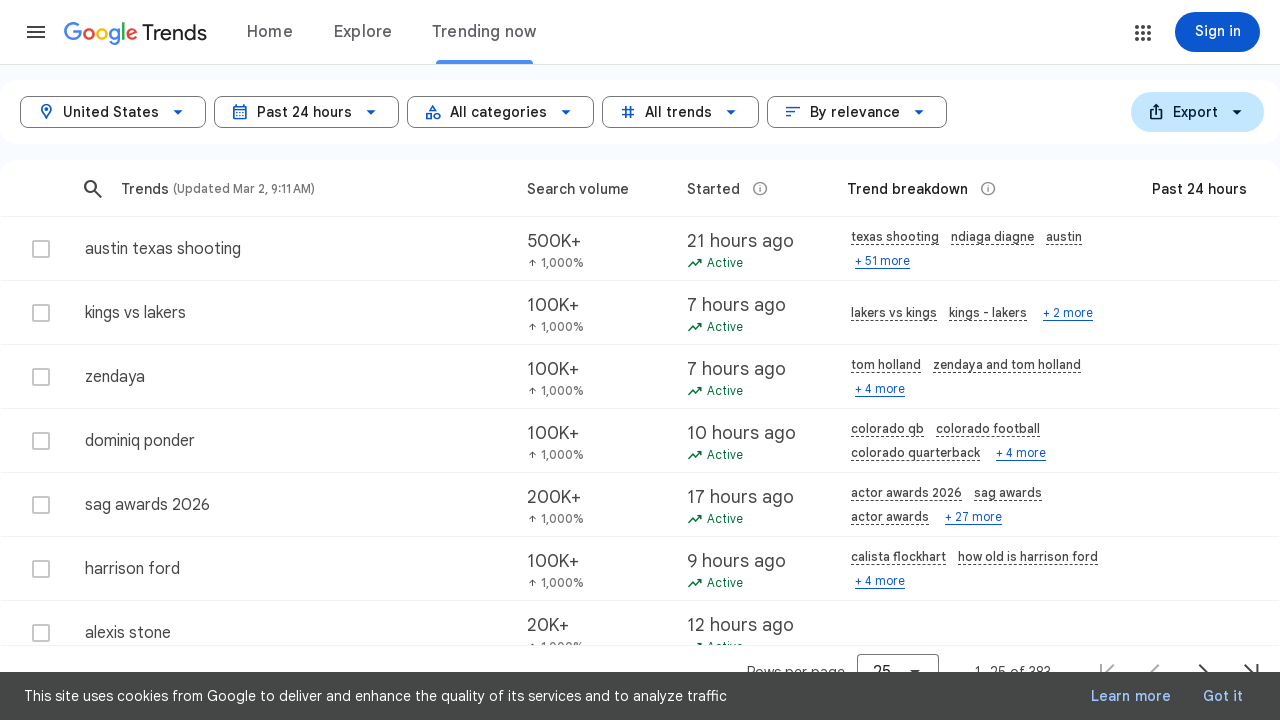